Navigates to the Software Testing Help website and clicks on the Waterfall model link, then verifies navigation to the SDLC Waterfall Model page.

Starting URL: https://www.softwaretestinghelp.com/practical-software-testing-new-free-ebook-download/

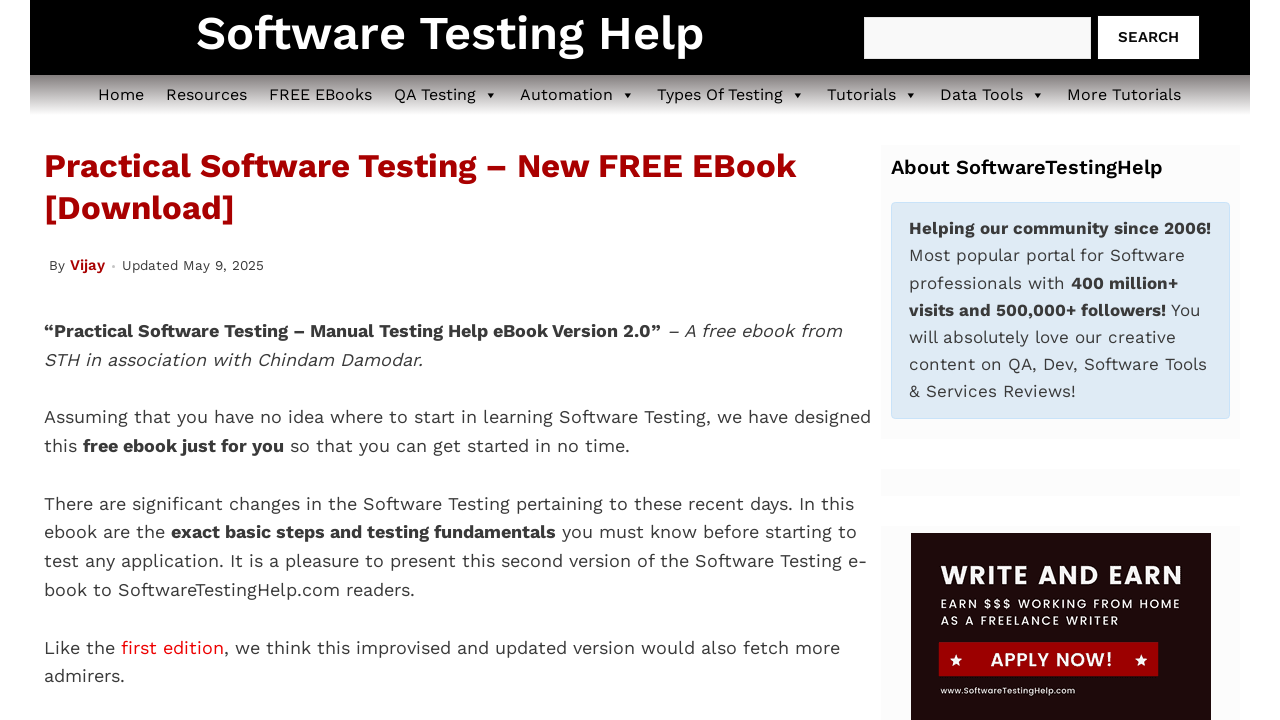

Clicked on Waterfall model link at (168, 360) on a[title='Waterfall model']
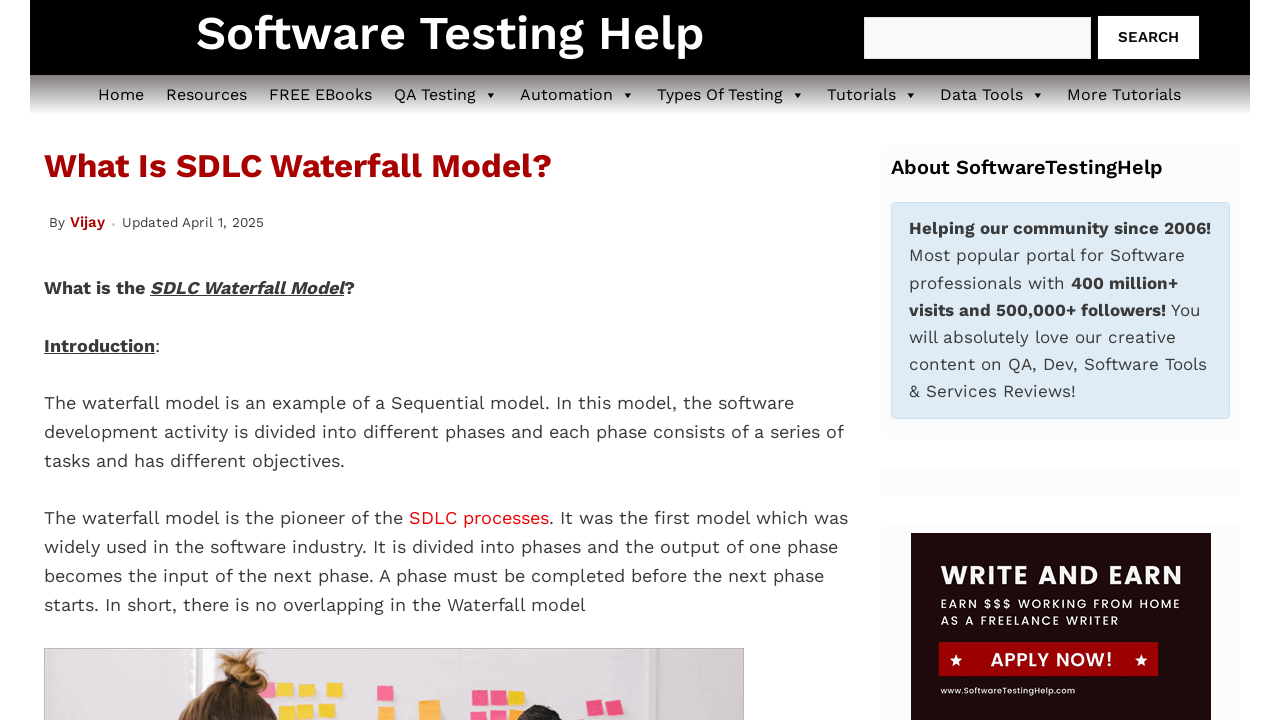

Page loaded with domcontentloaded state
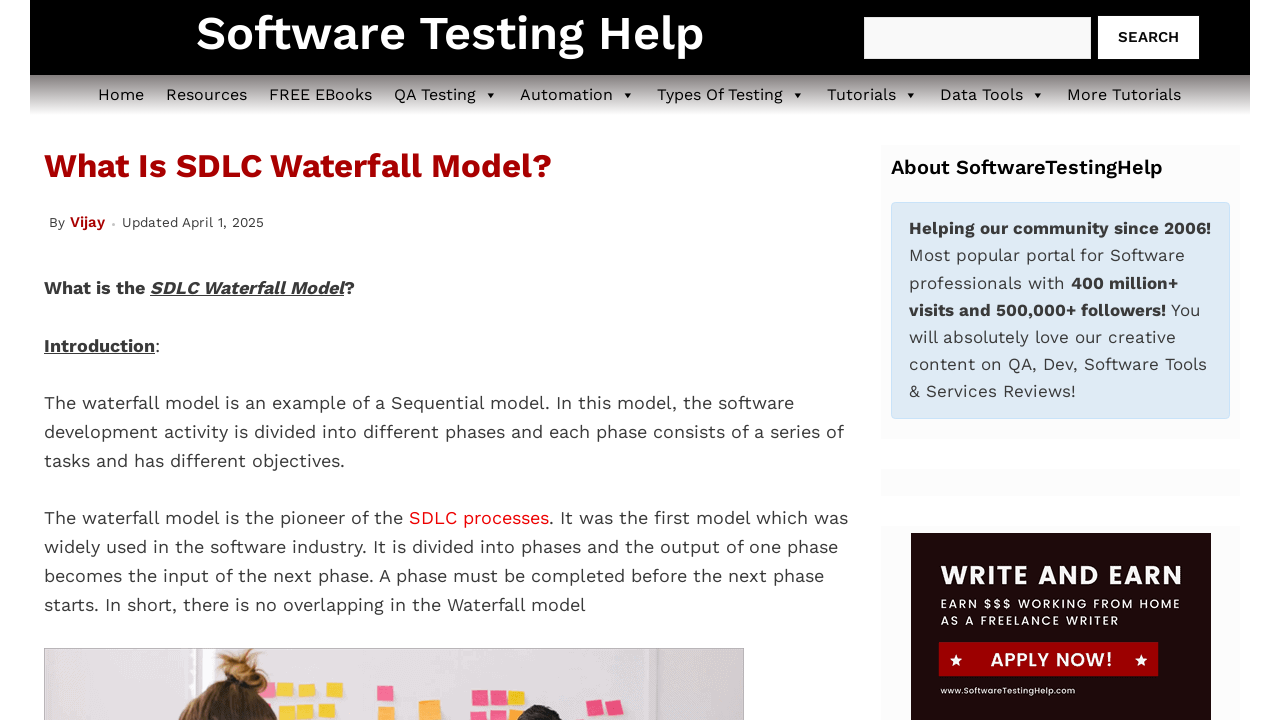

Verified page title contains 'Waterfall' or 'SDLC': What is SDLC Waterfall Model?
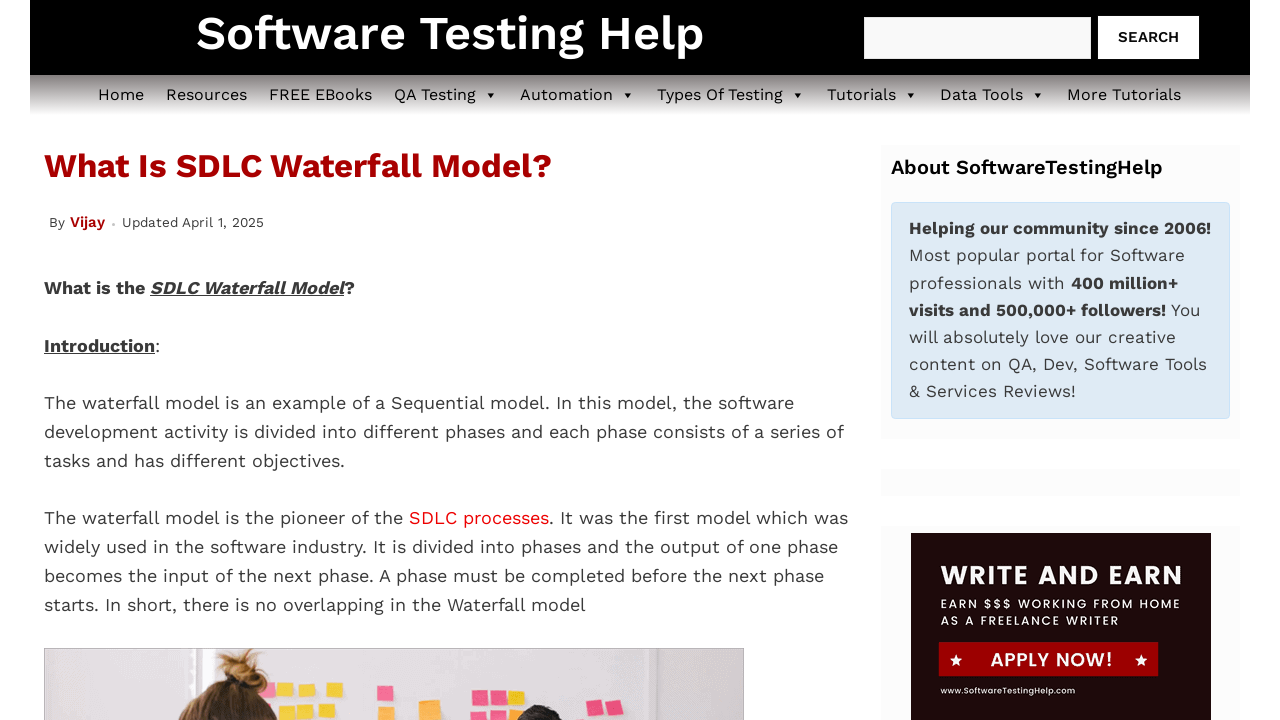

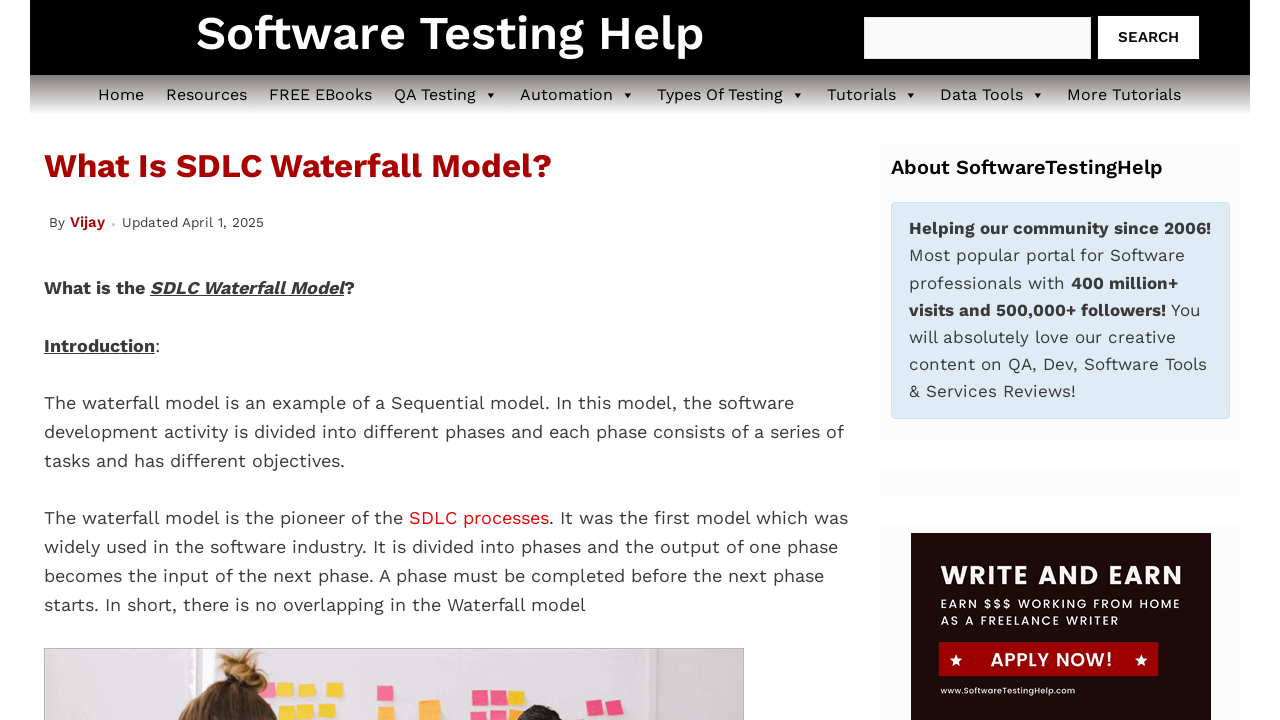